Tests the search functionality on Kurly (Korean grocery delivery website) by entering a search term in the search box and pressing Enter to view results.

Starting URL: https://www.kurly.com/main

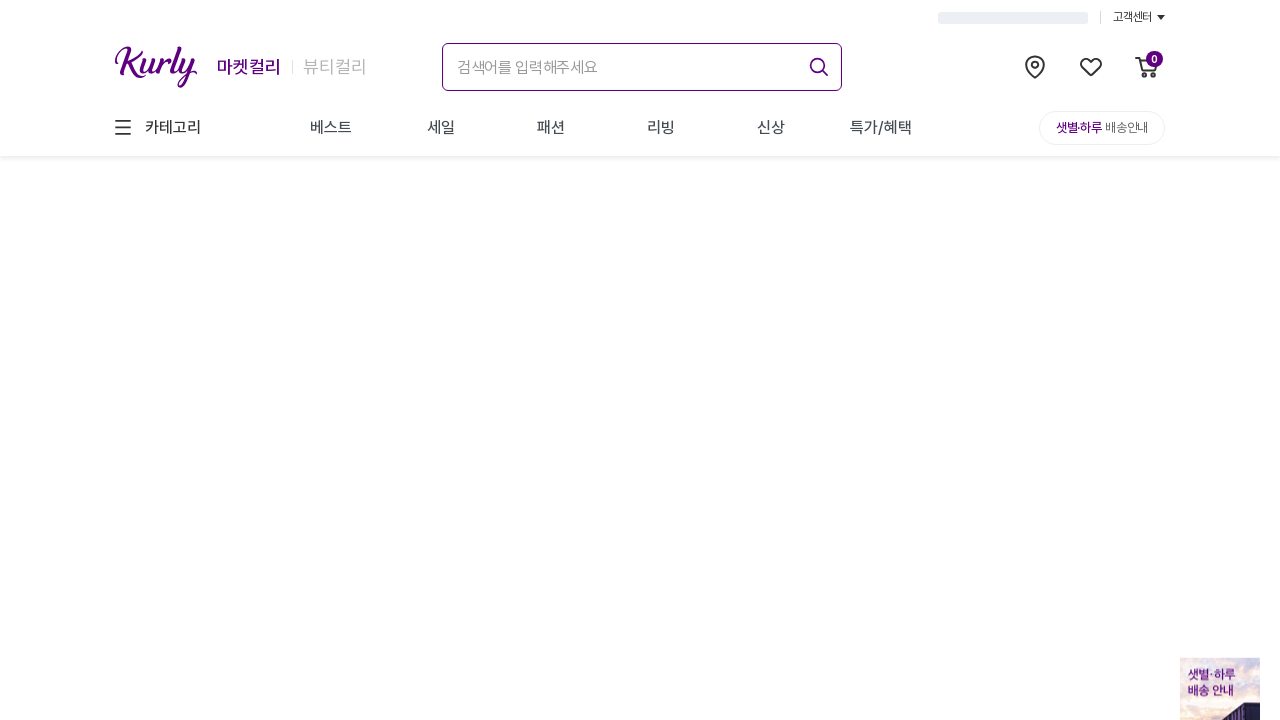

Located search box by placeholder text
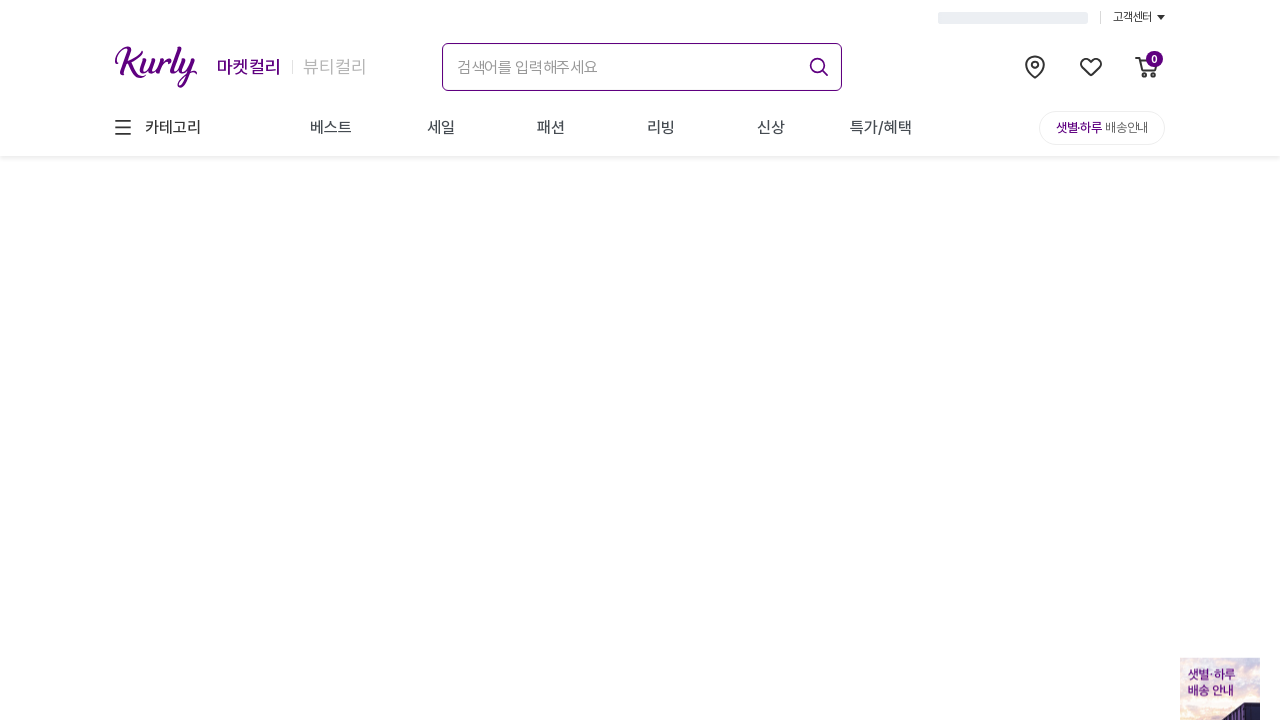

Filled search box with '사과' (apple) on input[placeholder="검색어를 입력해주세요"]
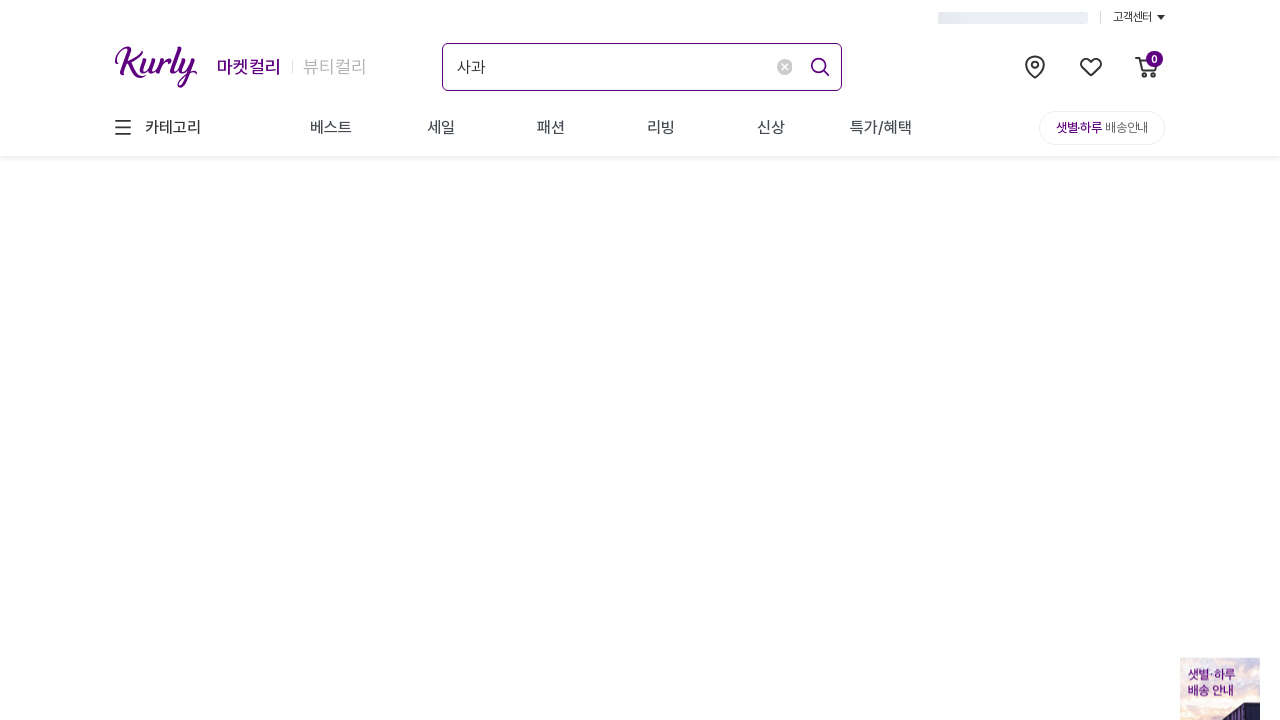

Pressed Enter to submit search query on input[placeholder="검색어를 입력해주세요"]
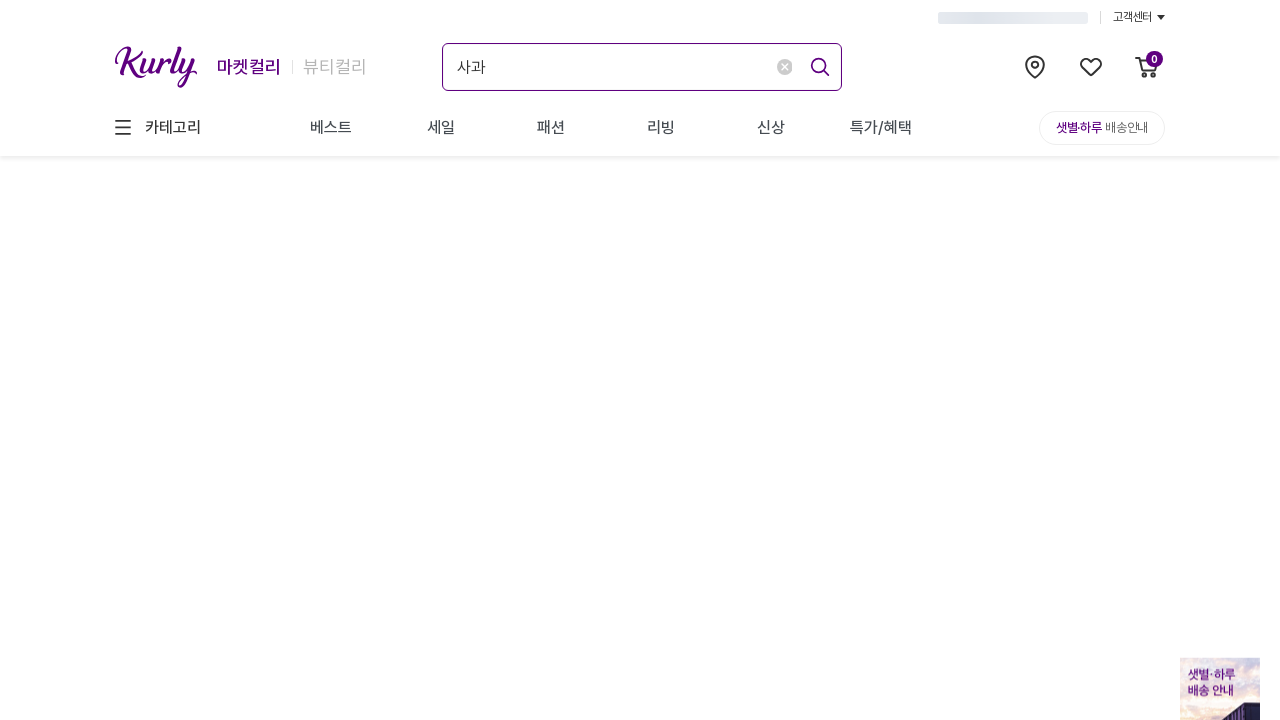

Waited 4000ms for search results to load
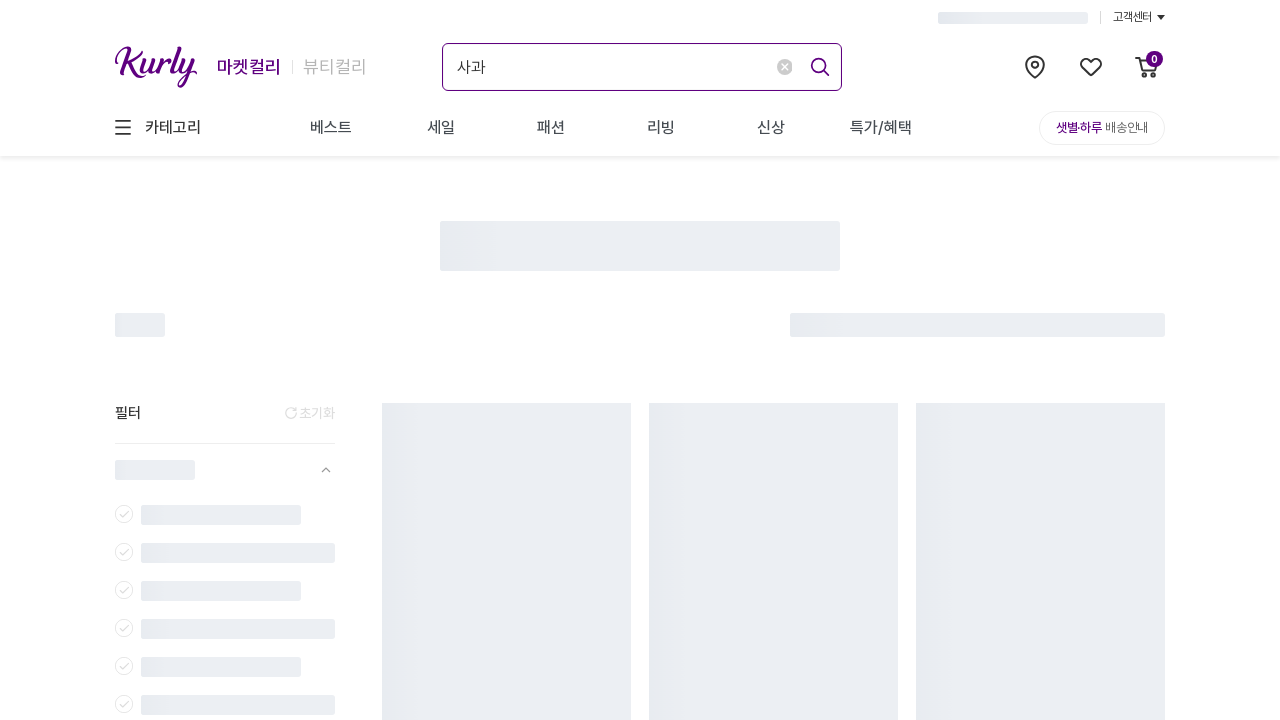

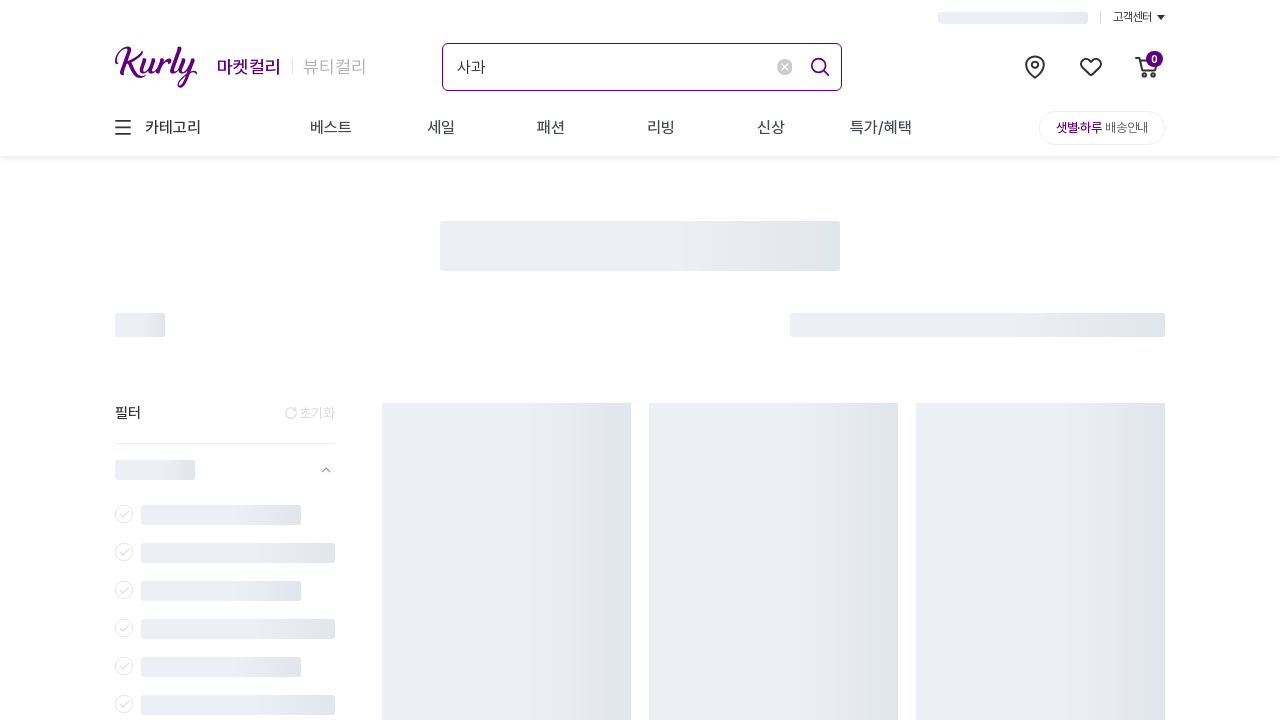